Tests a calculator web application by entering two numbers, selecting multiplication operator, and verifying the calculation completes

Starting URL: https://juliemr.github.io/protractor-demo/

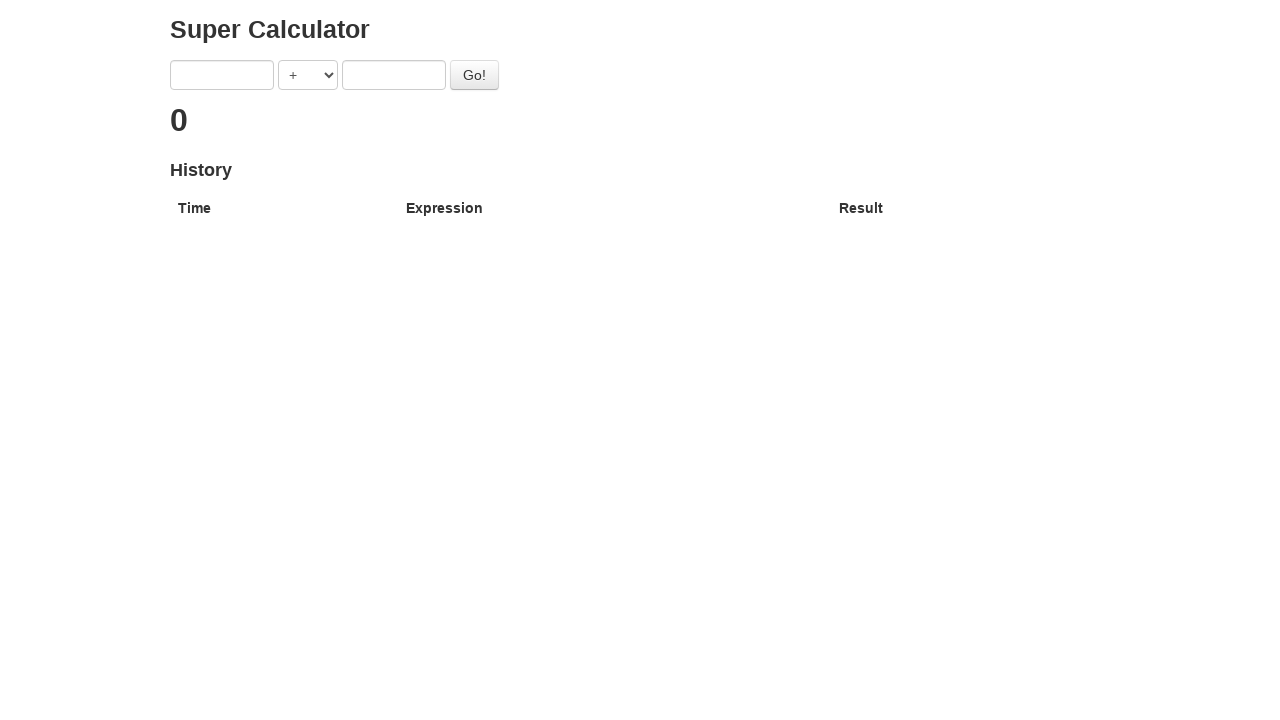

Navigated to calculator web application
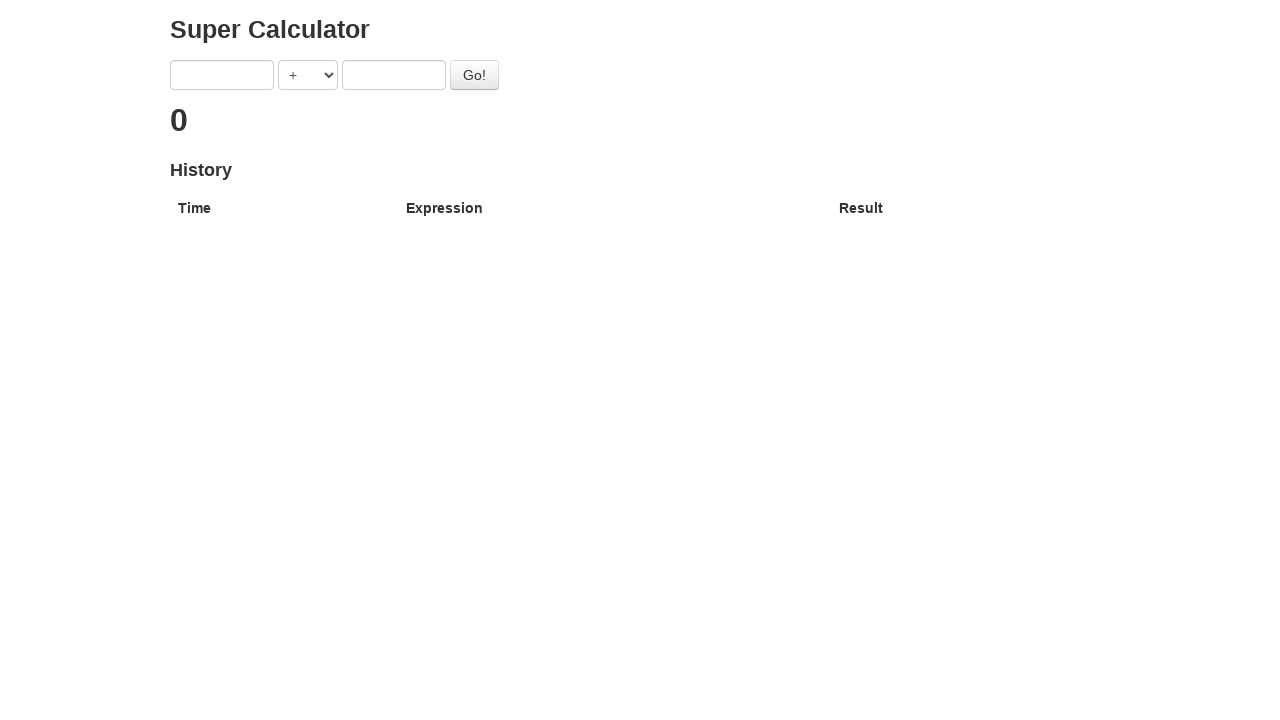

Entered first number: 25 on //form[@class='form-inline ng-pristine ng-valid']/input[1]
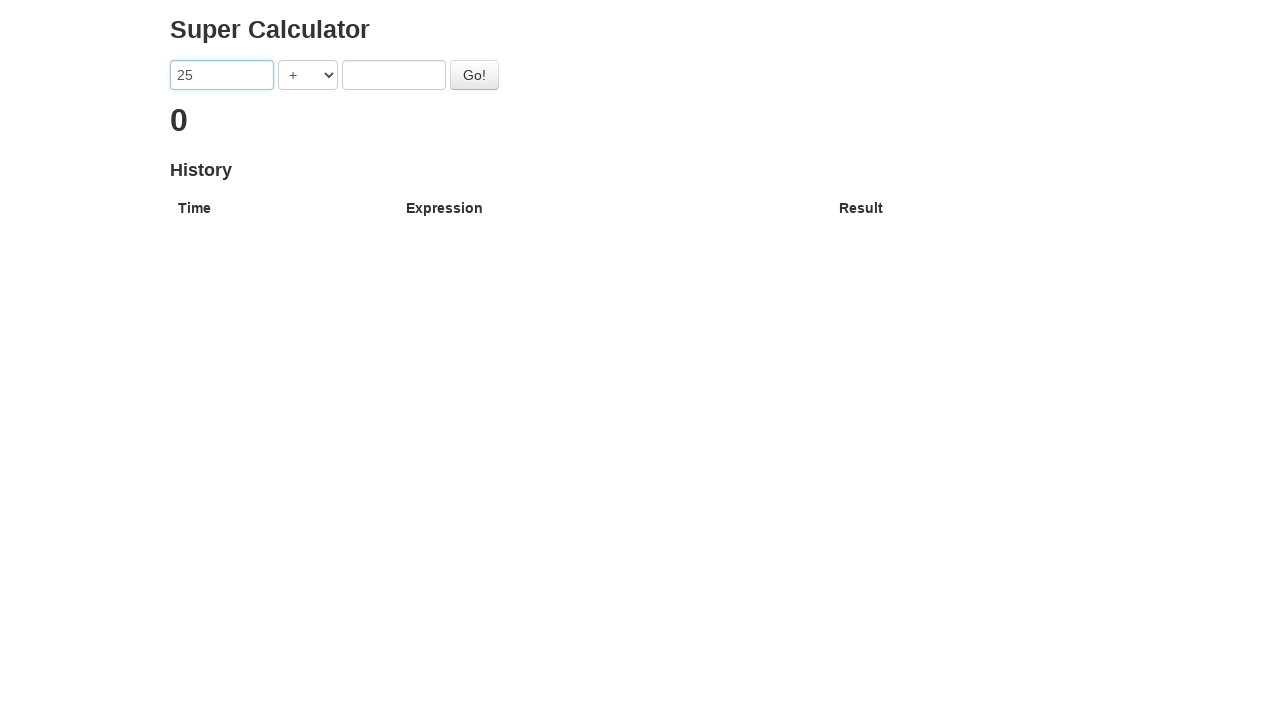

Selected multiplication operator on //form[contains(@class,'form-inline')]/select
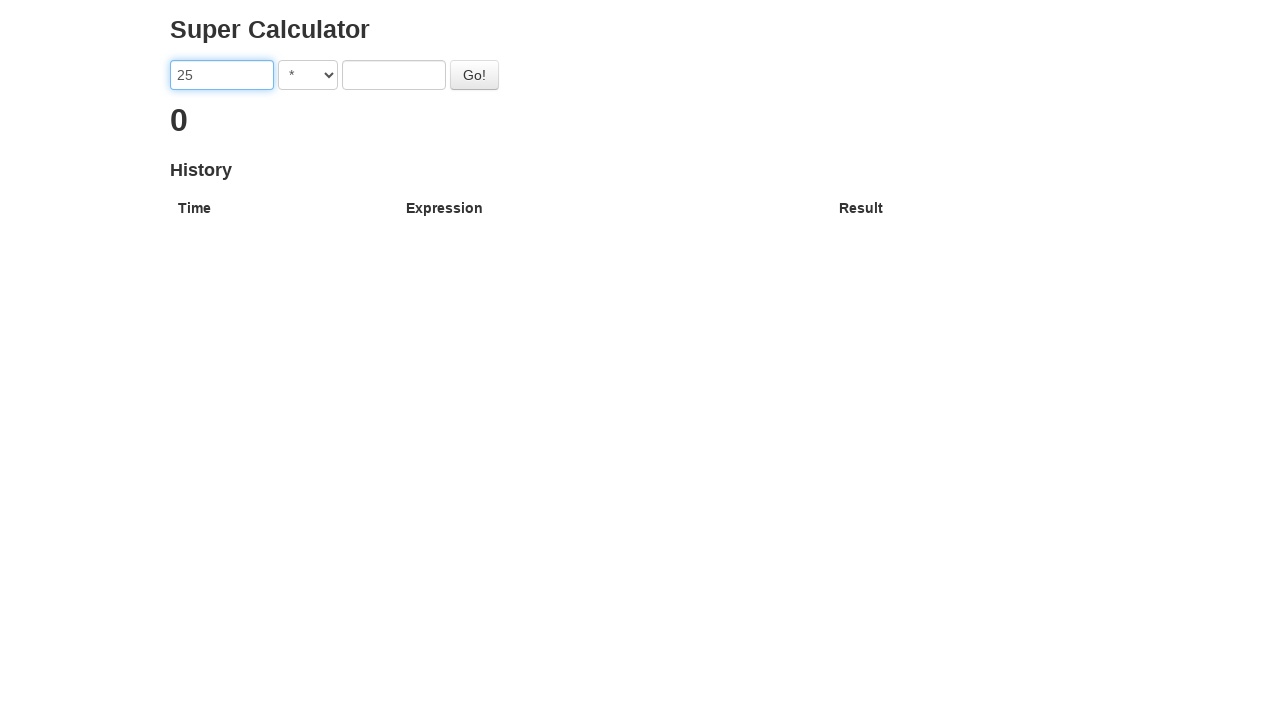

Entered second number: 5 on //form[contains(@class,'form-inline')]/input[2]
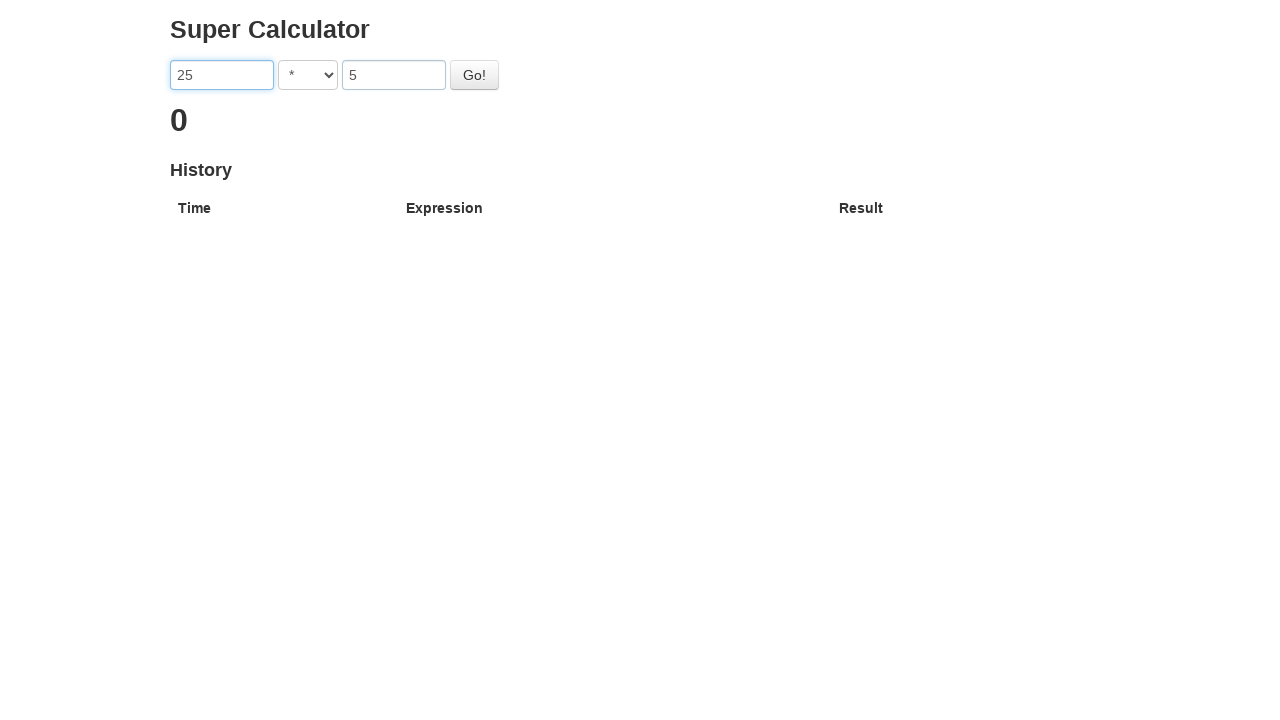

Clicked Go button to execute calculation at (474, 75) on #gobutton
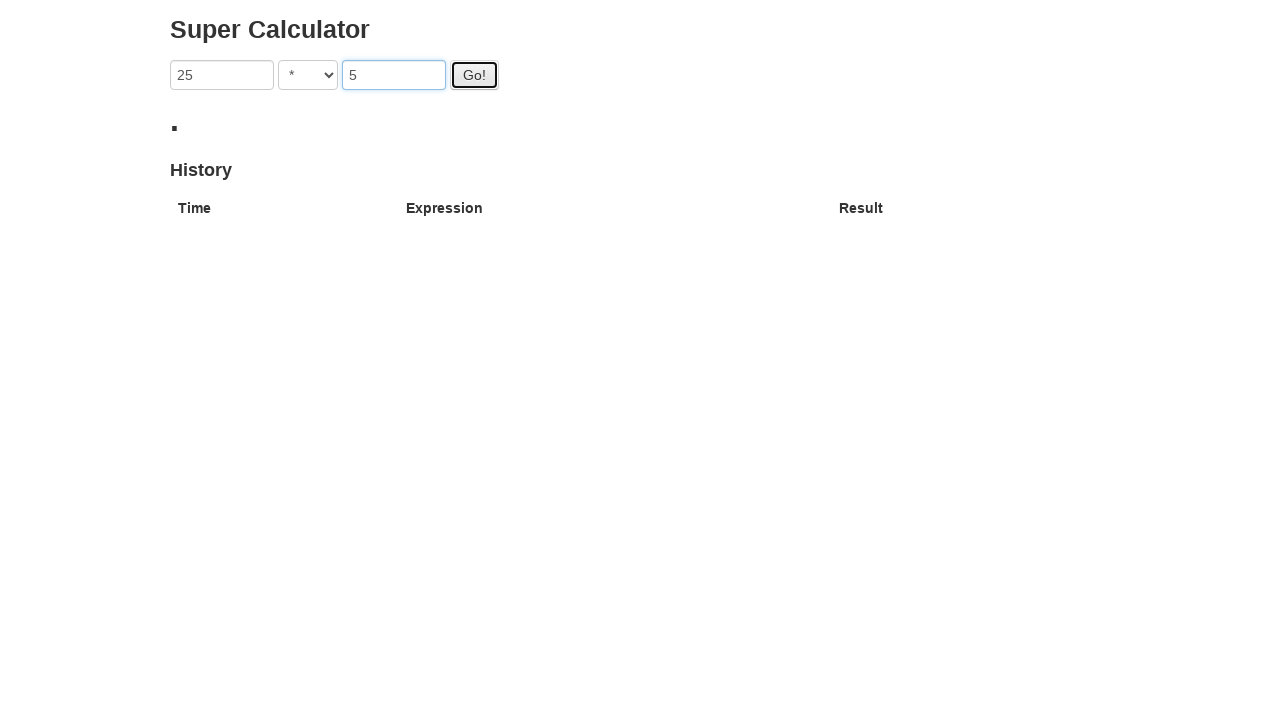

Calculation completed successfully with result 125 displayed
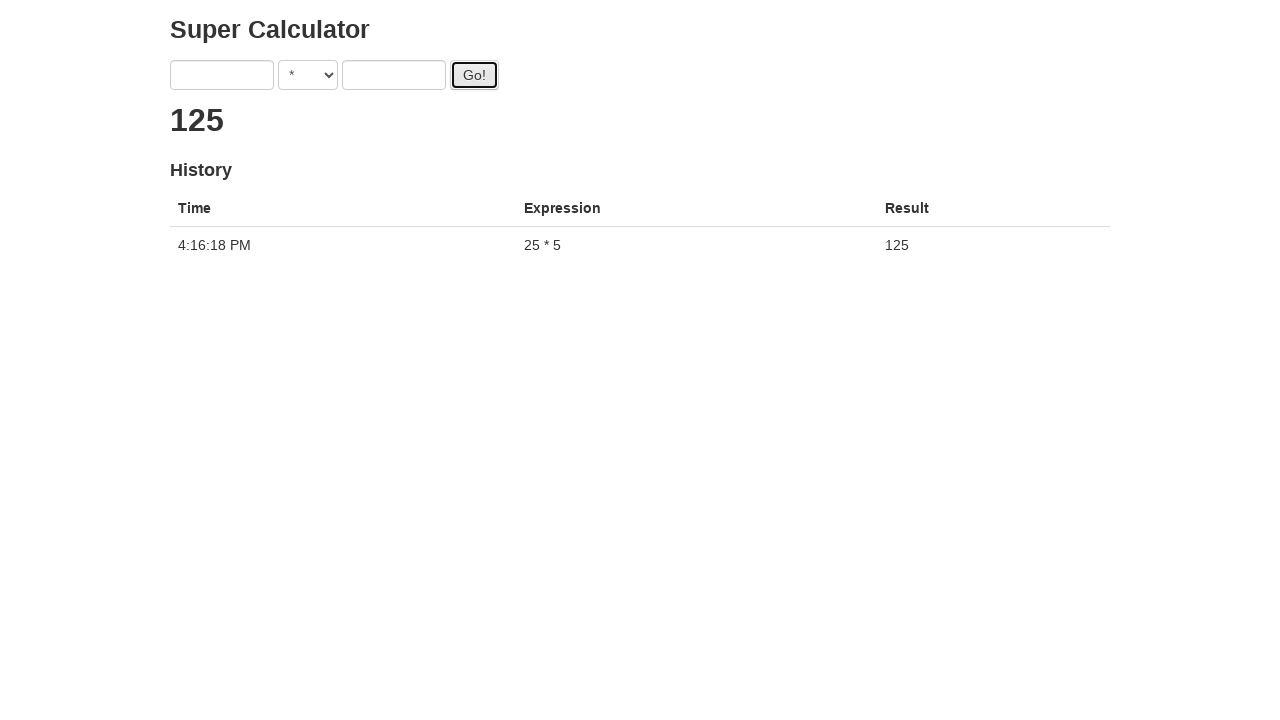

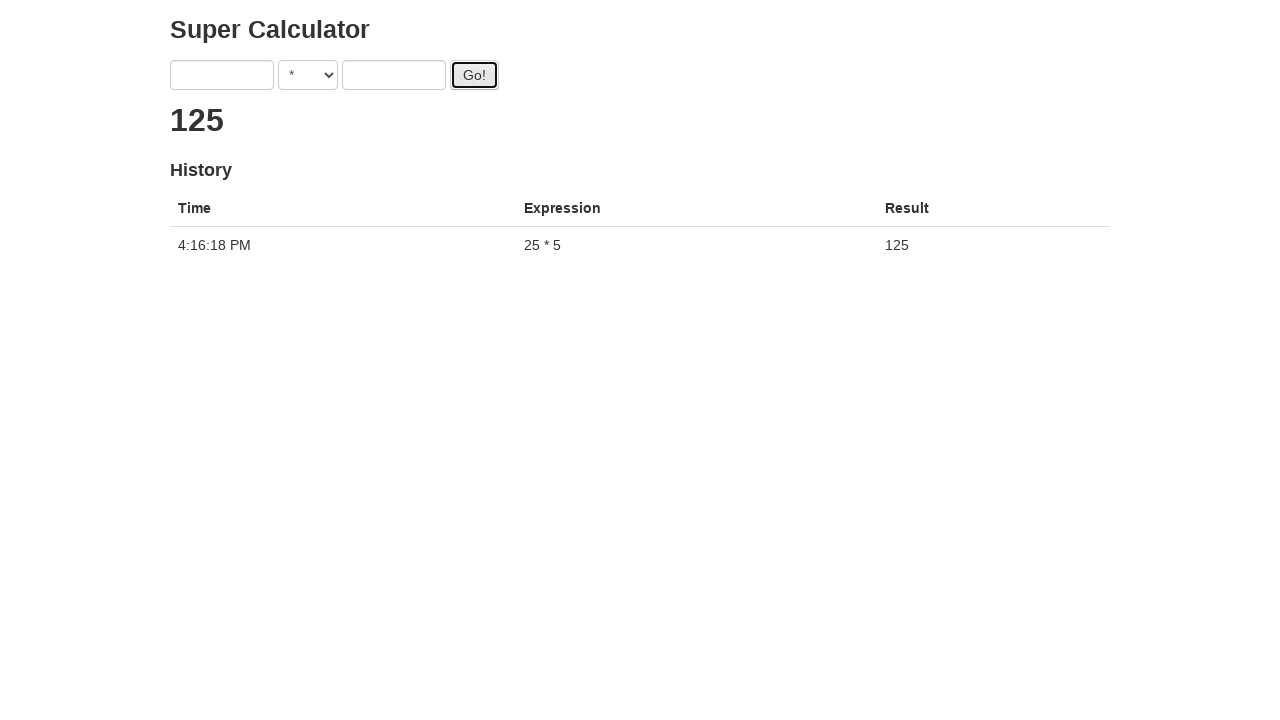